Tests the text box form on DemoQA by filling in Full Name, Email, Current Address, and Permanent Address fields, then submitting the form.

Starting URL: http://demoqa.com/text-box

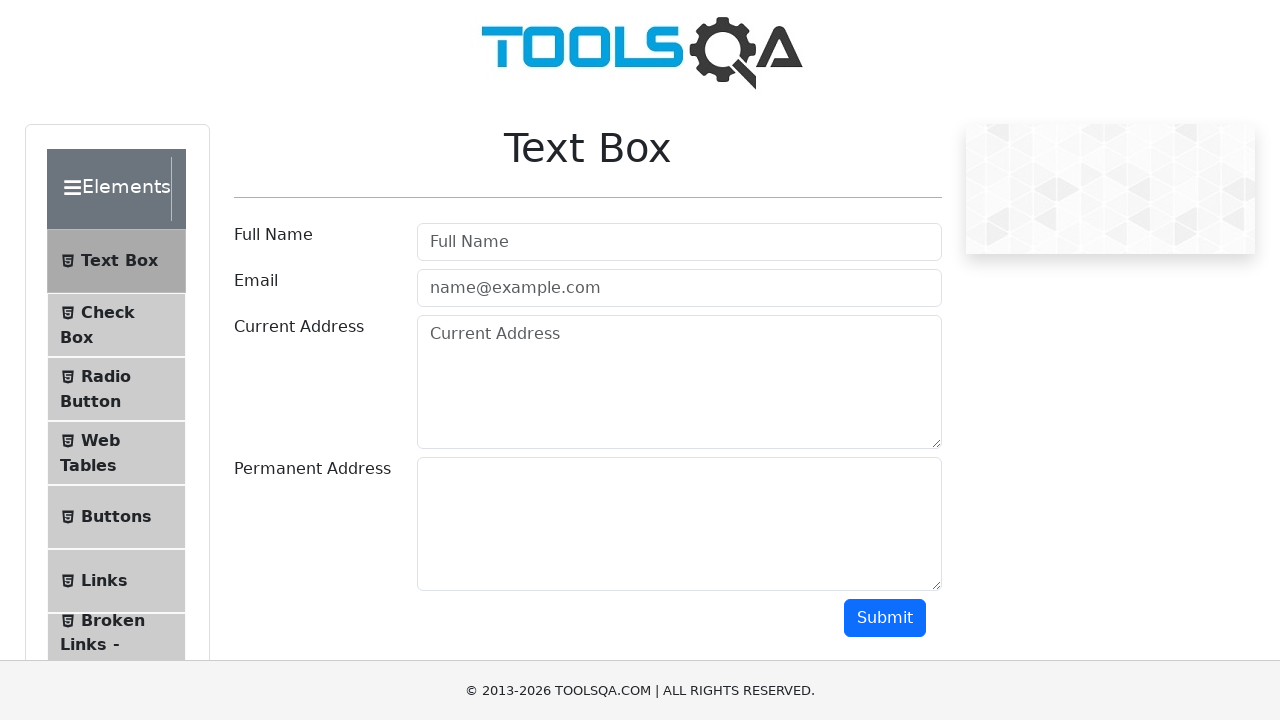

Filled Full Name field with 'Automation' on input[type='text']
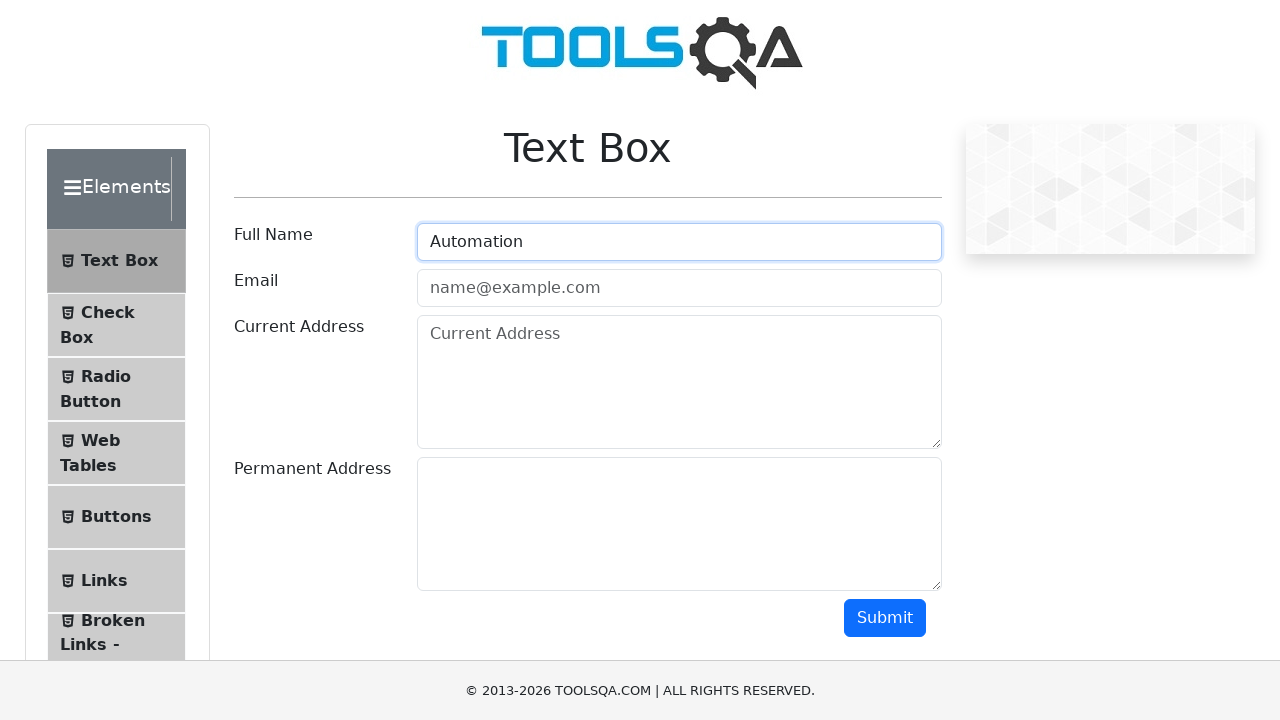

Filled Email field with 'Testing@gmail.com' on input[type='email']
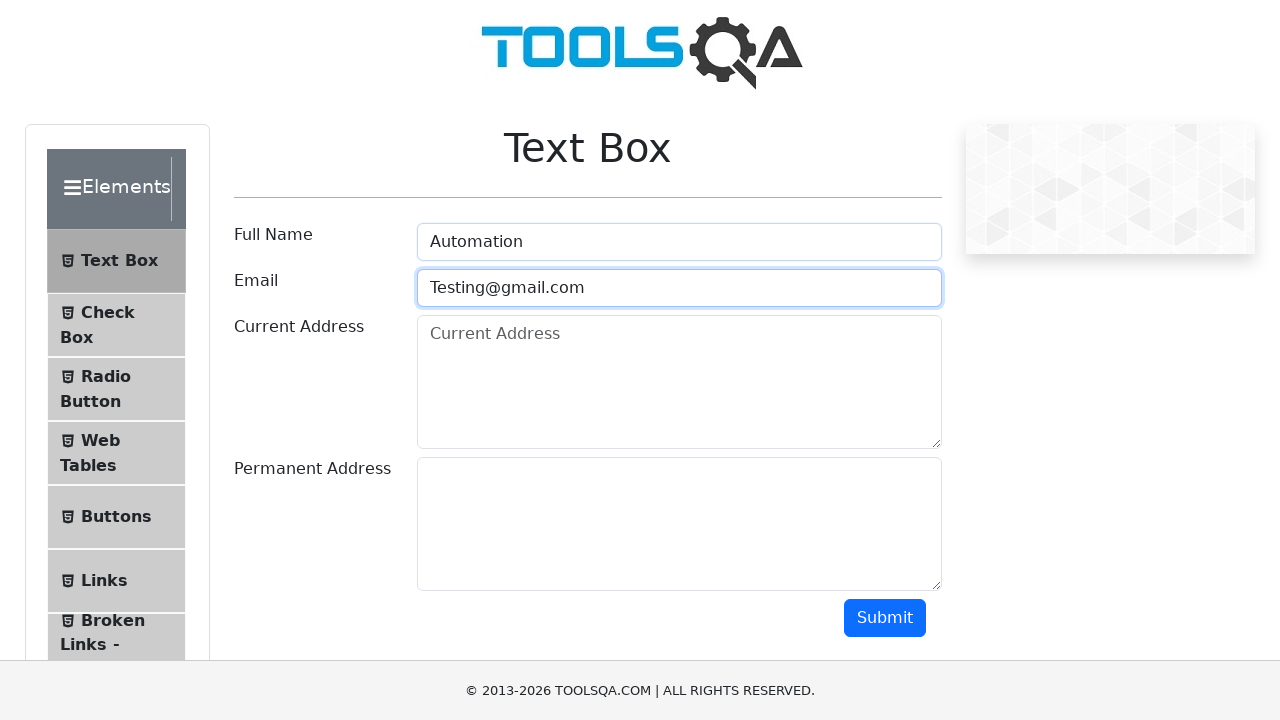

Filled Current Address field with 'Kuşadası' on #currentAddress
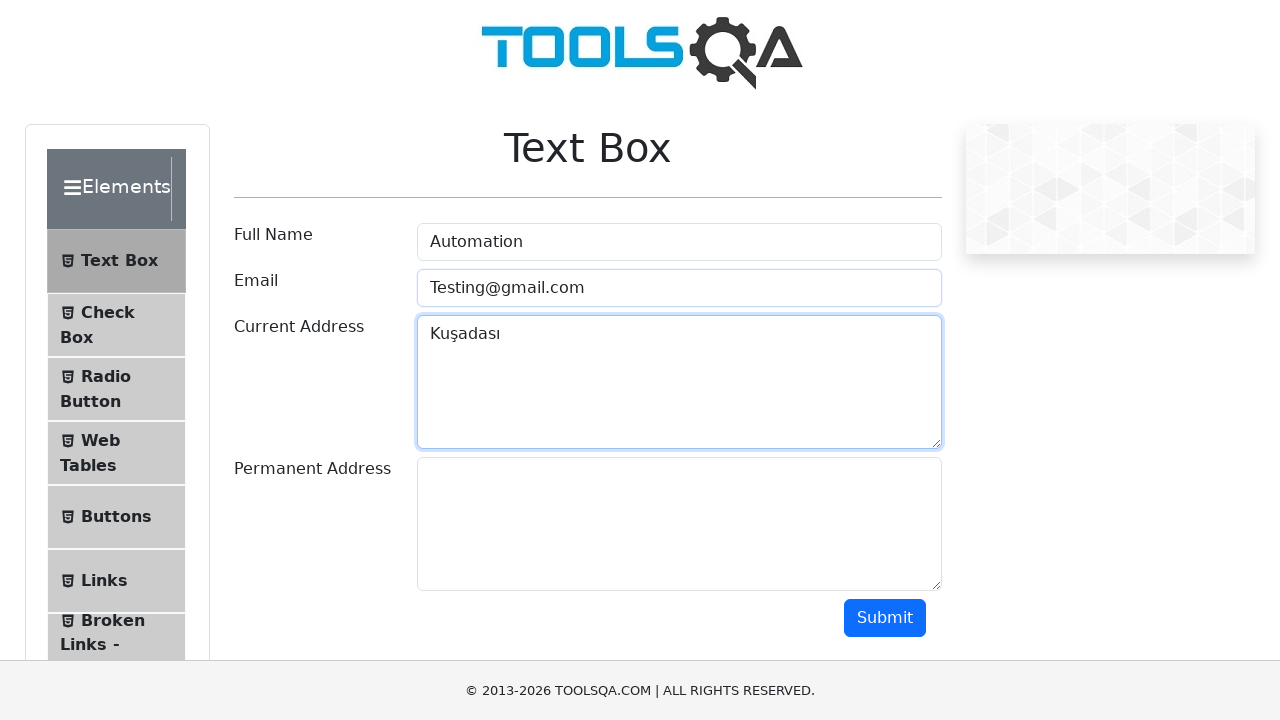

Filled Permanent Address field with 'Aydın' on #permanentAddress
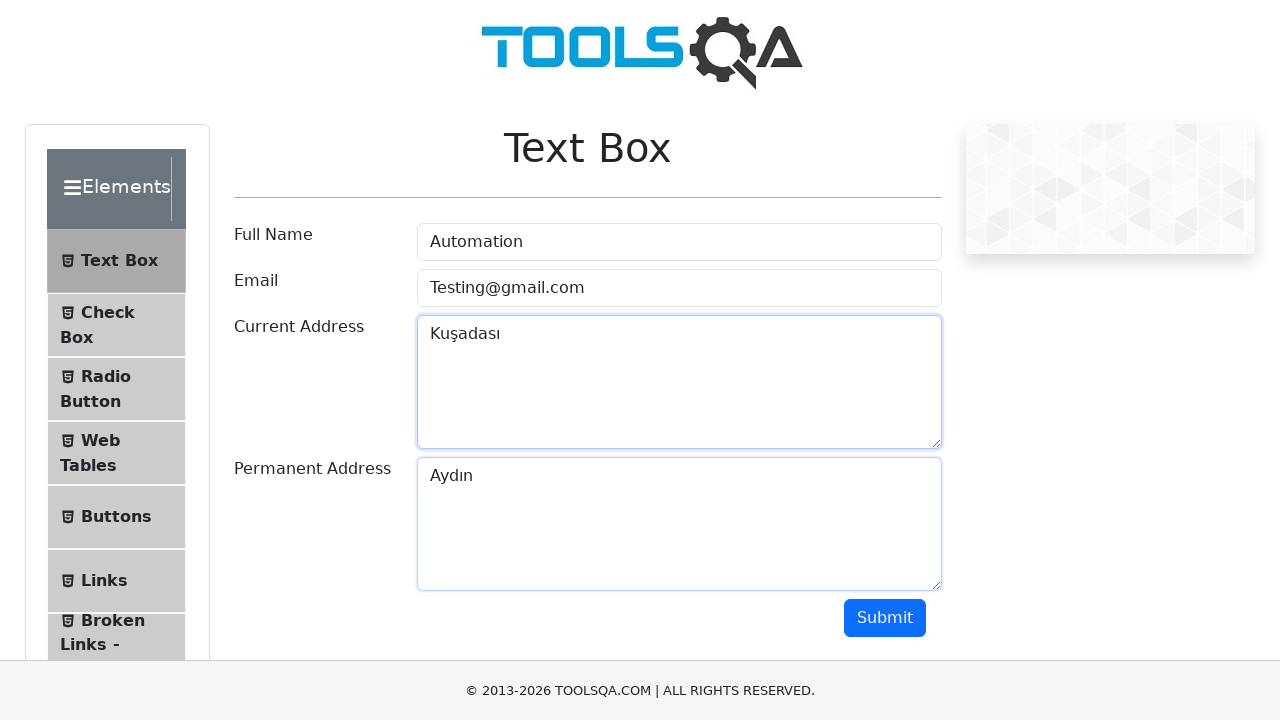

Clicked Submit button to submit the form at (885, 618) on button#submit
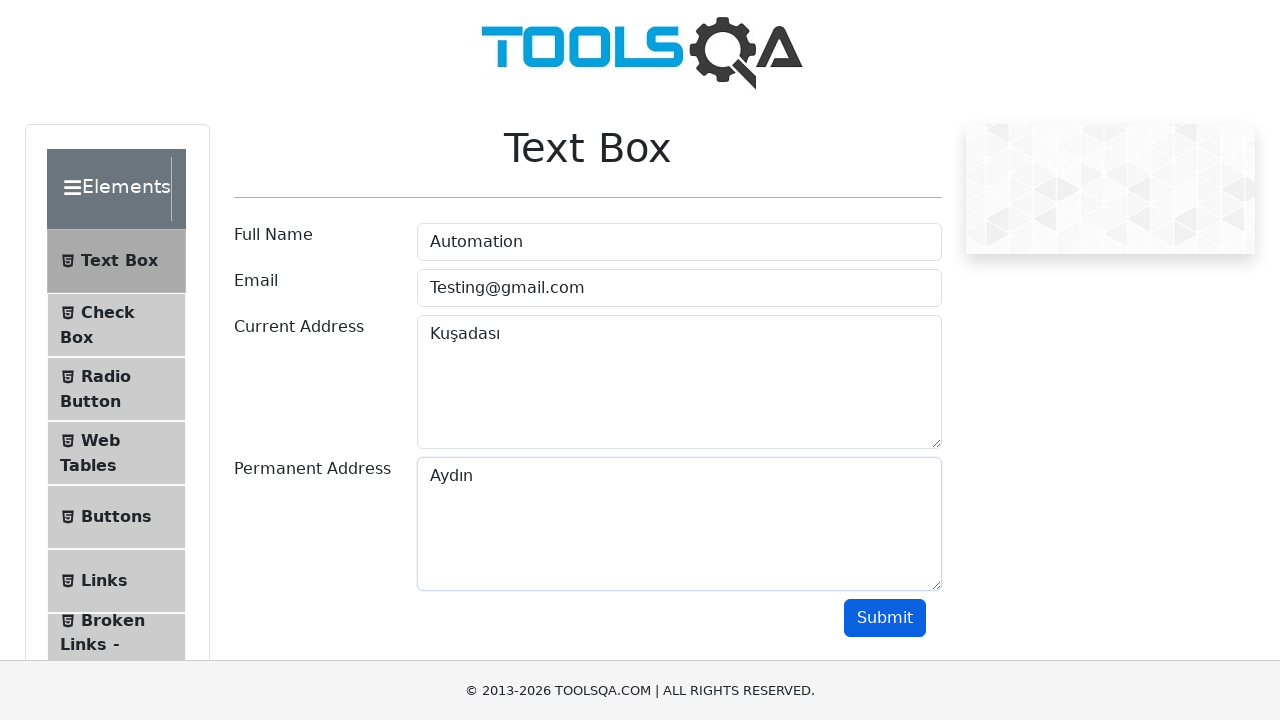

Form output appeared on page
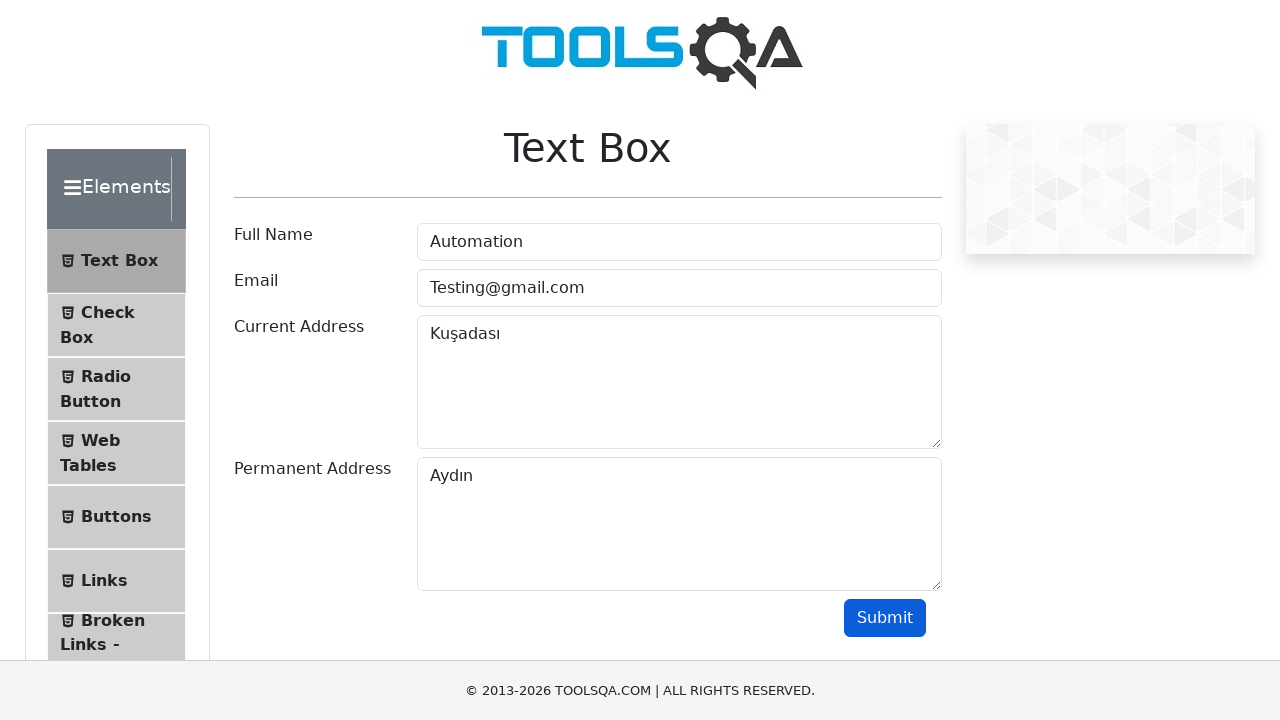

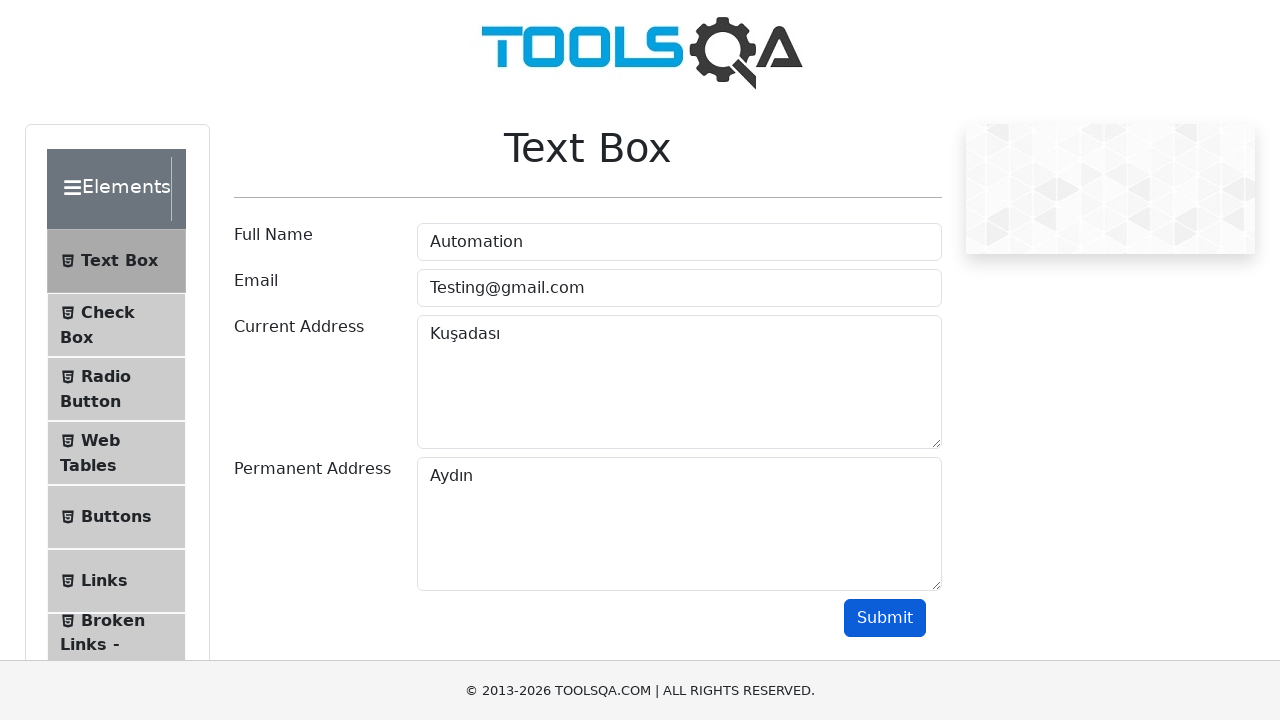